Tests calculator multiplication functionality with scientific notation by entering 2e2 and 1.5, selecting multiply operation, and verifying the result is 300

Starting URL: https://calculatorhtml.onrender.com

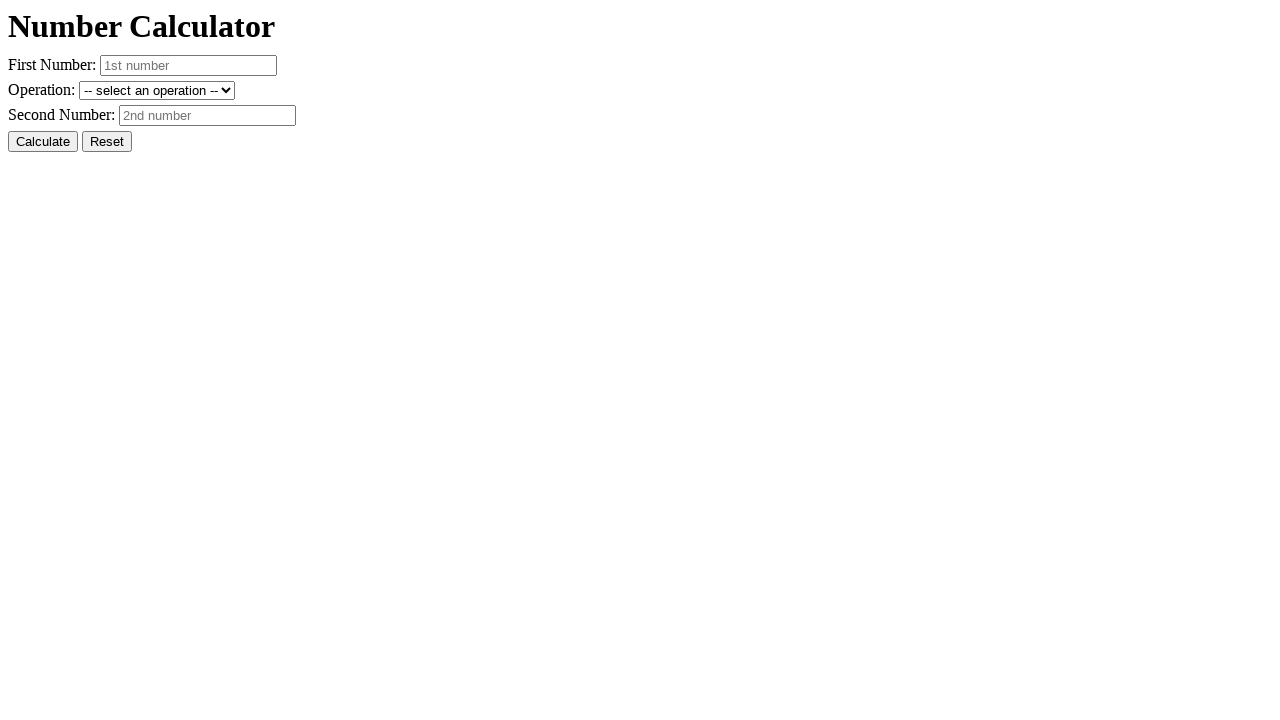

Clicked Reset button to clear previous values at (107, 142) on #resetButton
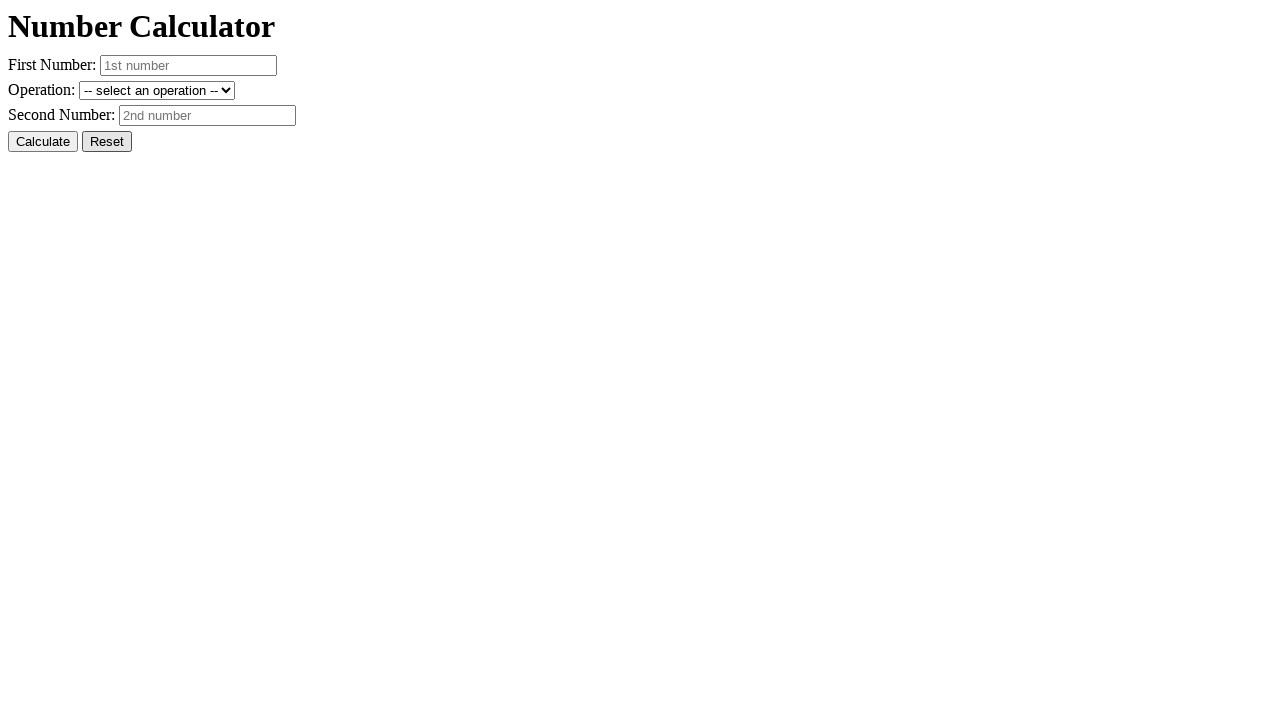

Entered first number '2e2' (scientific notation for 200) on #number1
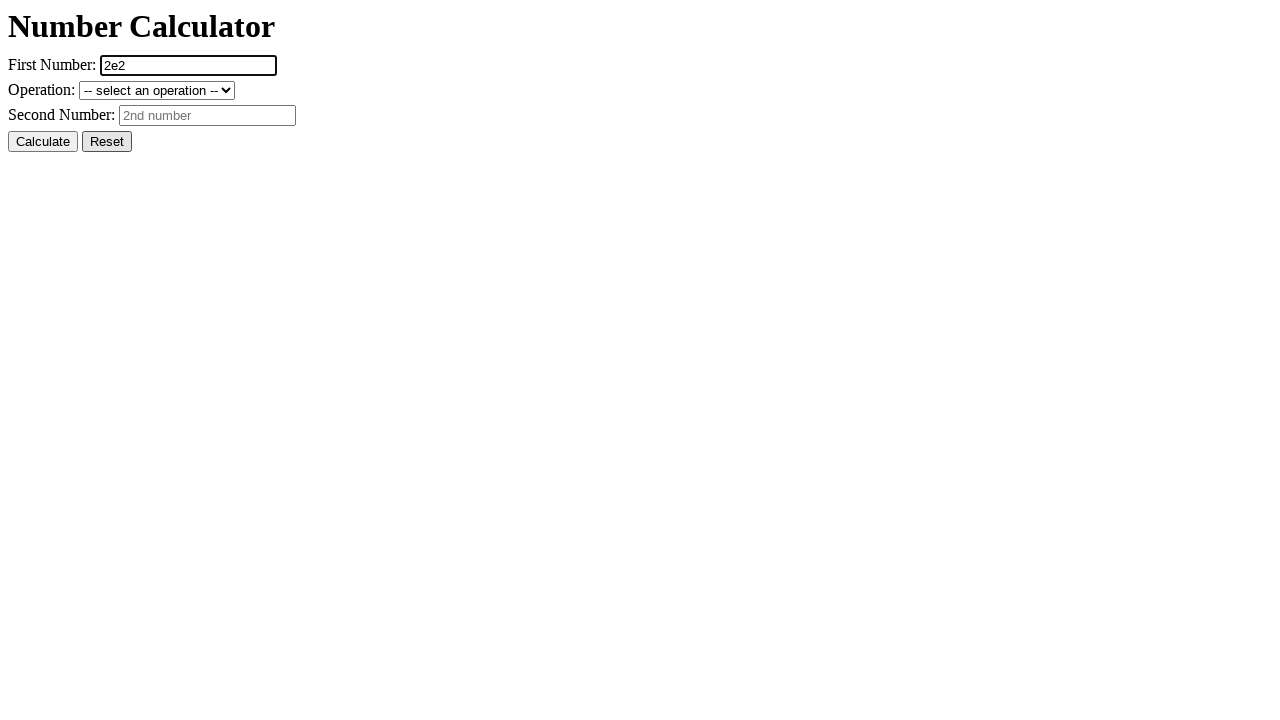

Entered second number '1.5' on #number2
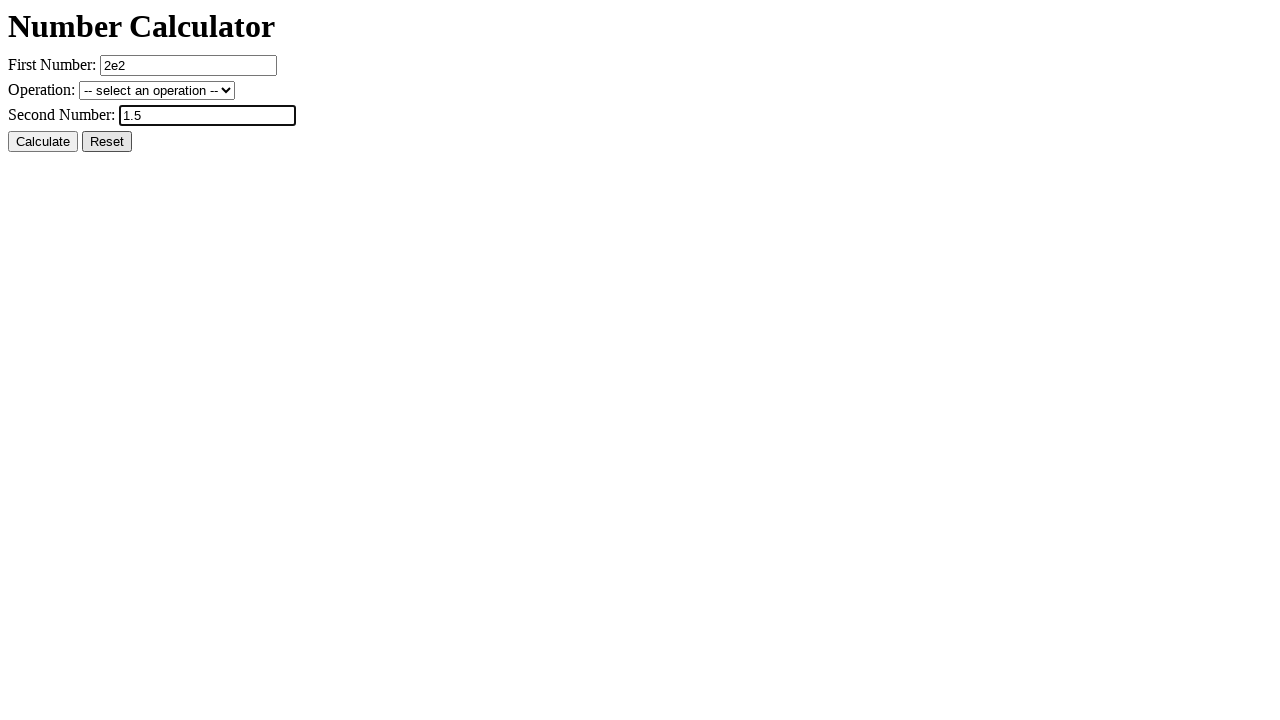

Selected multiply operation from dropdown on #operation
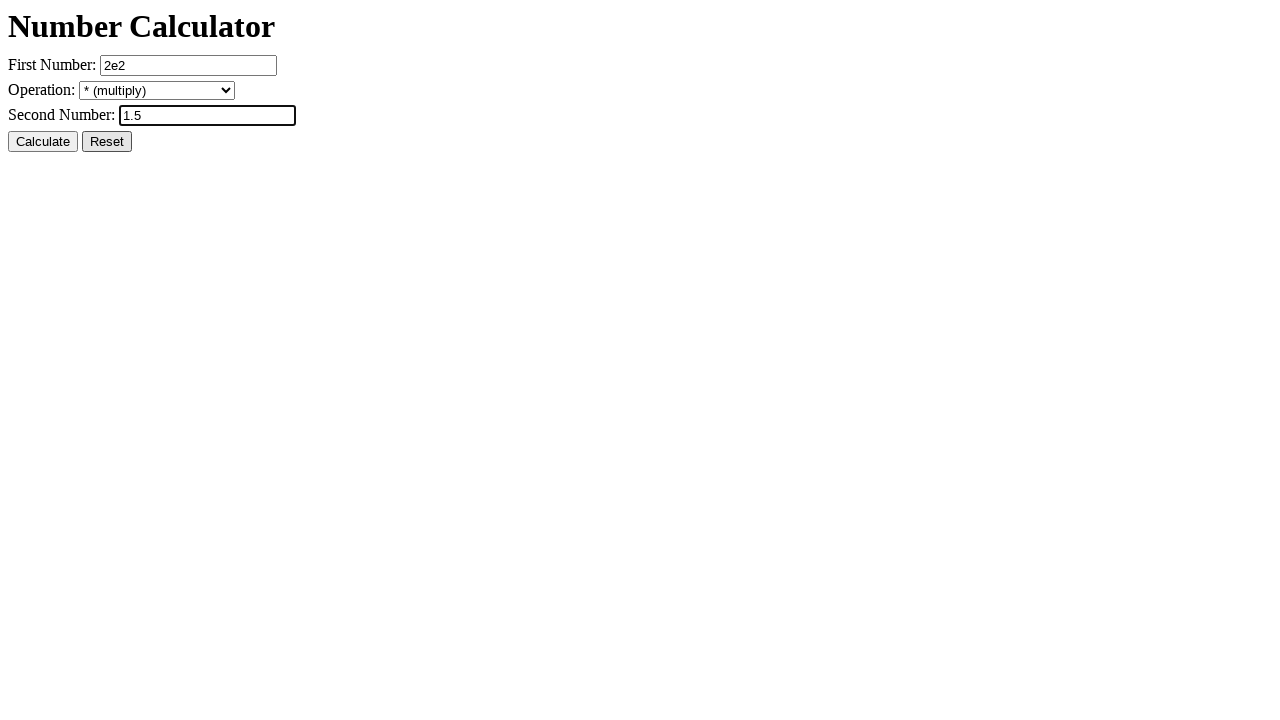

Clicked Calculate button to perform multiplication at (43, 142) on #calcButton
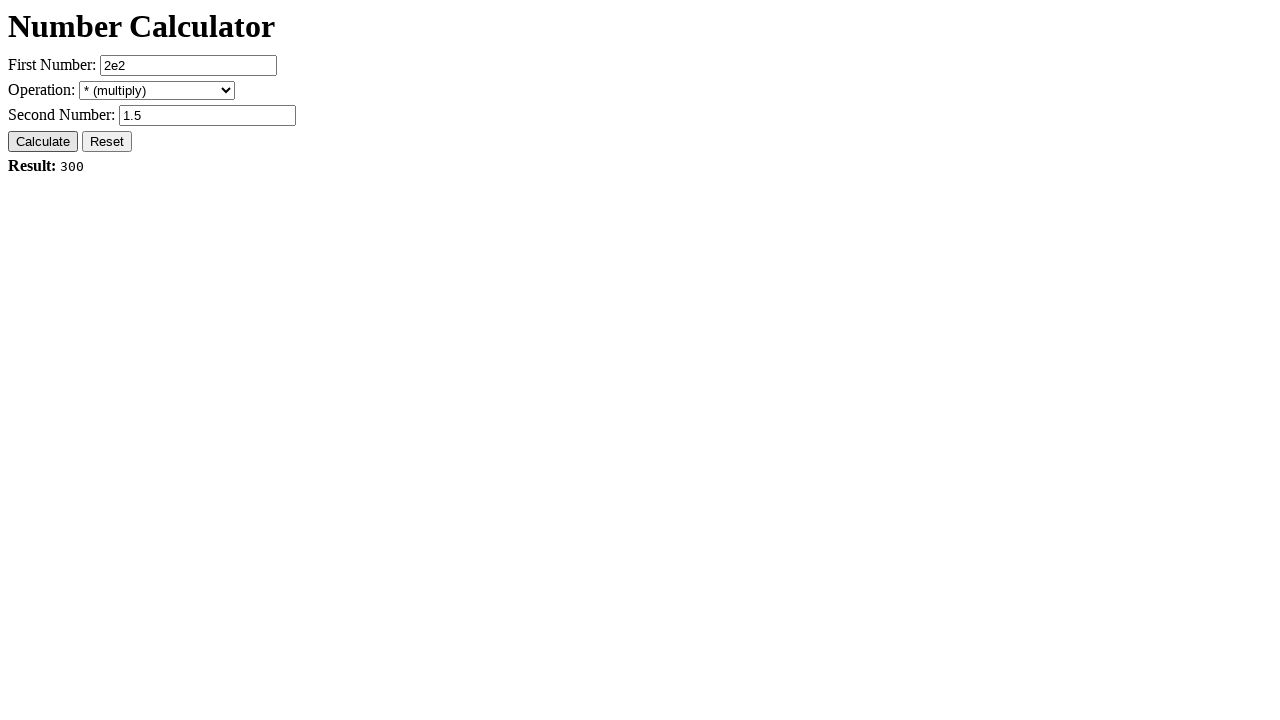

Result element loaded and is visible
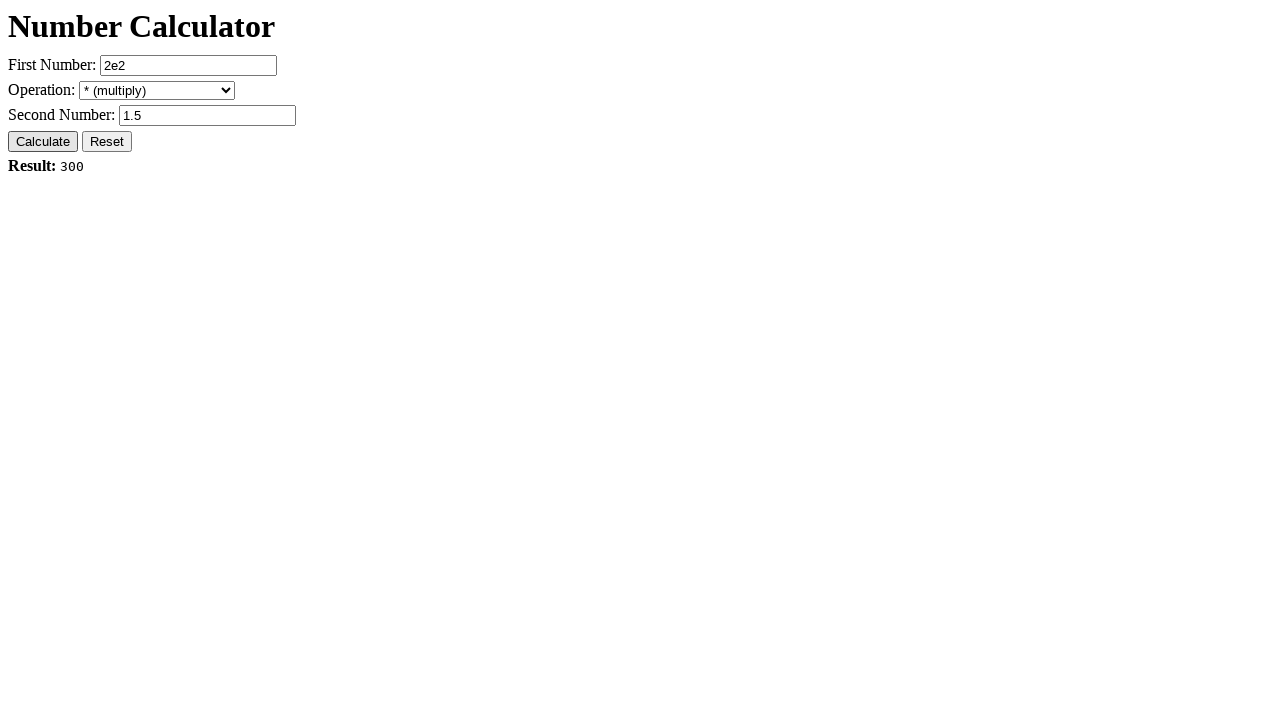

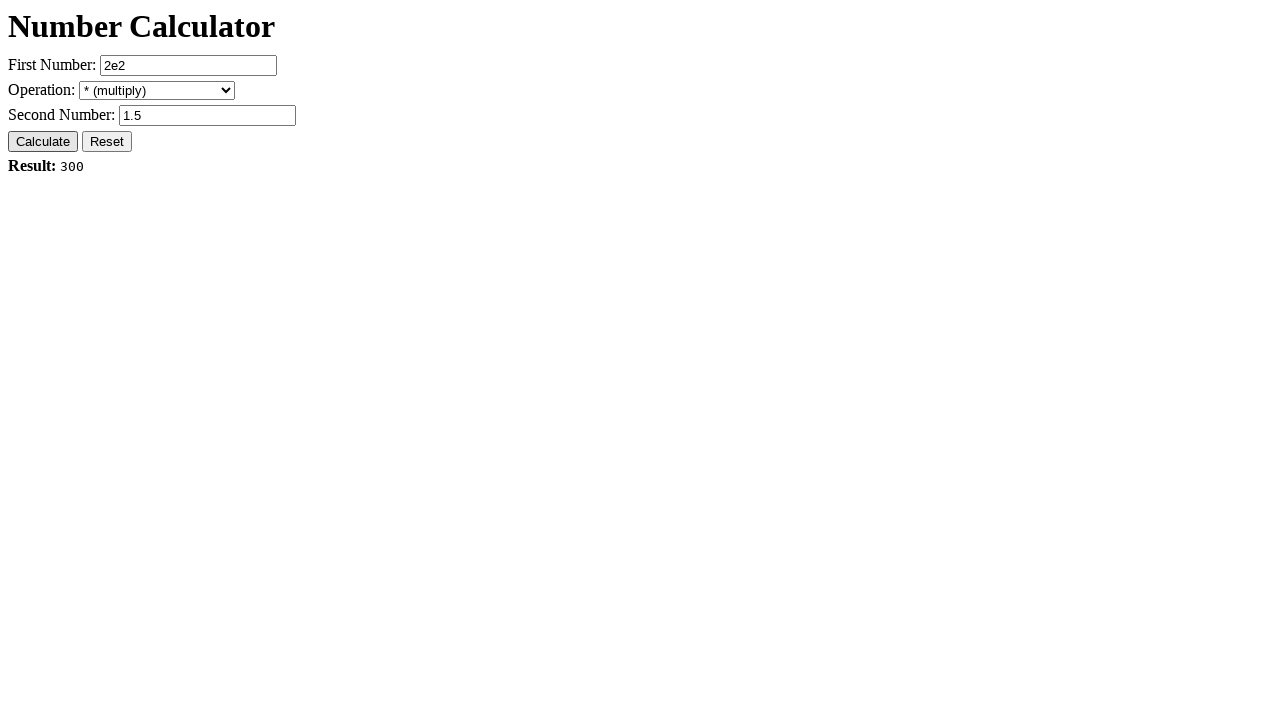